Tests window handle functionality by opening a new window via button click, switching between windows, and verifying page titles in each window.

Starting URL: https://the-internet.herokuapp.com/windows

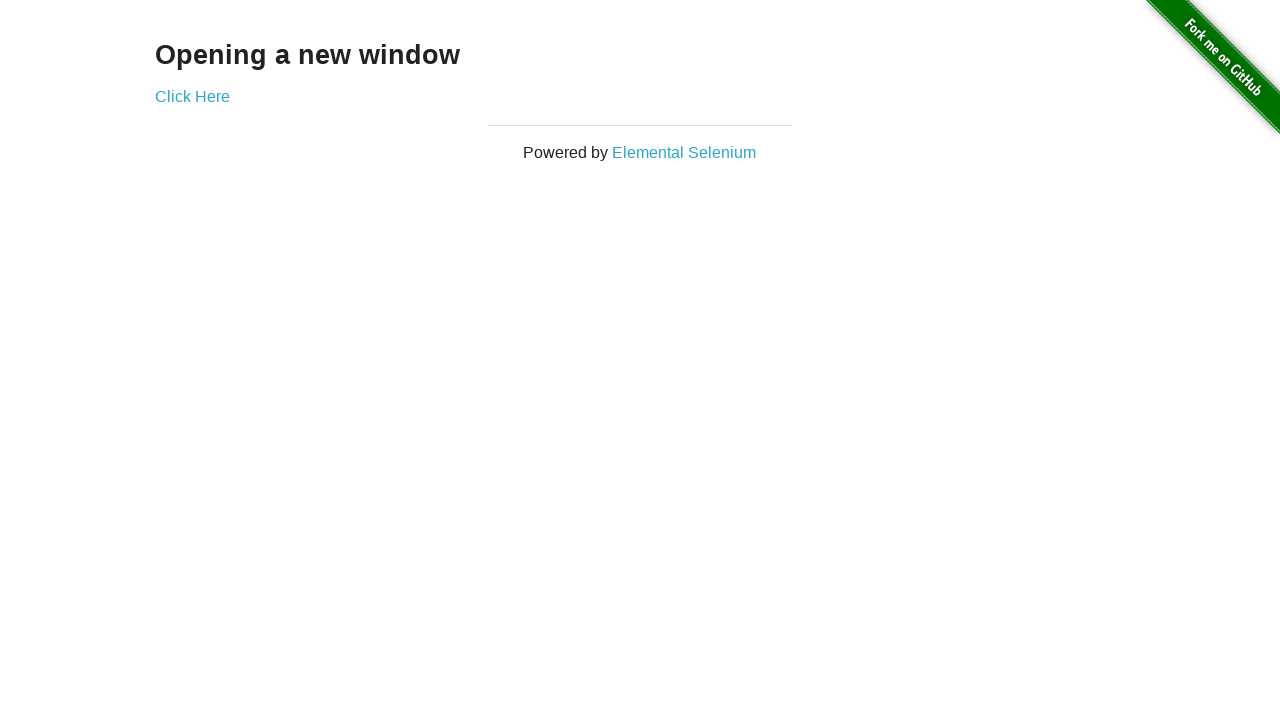

Located heading element on initial page
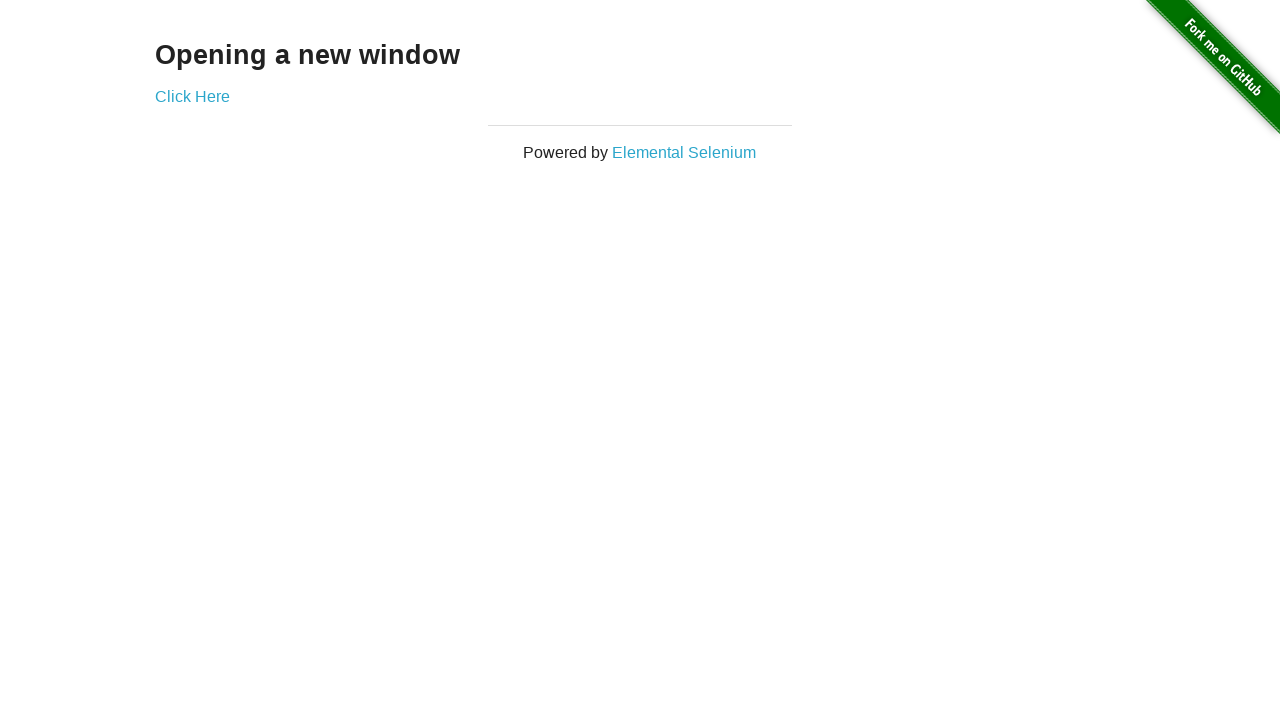

Verified heading text is 'Opening a new window'
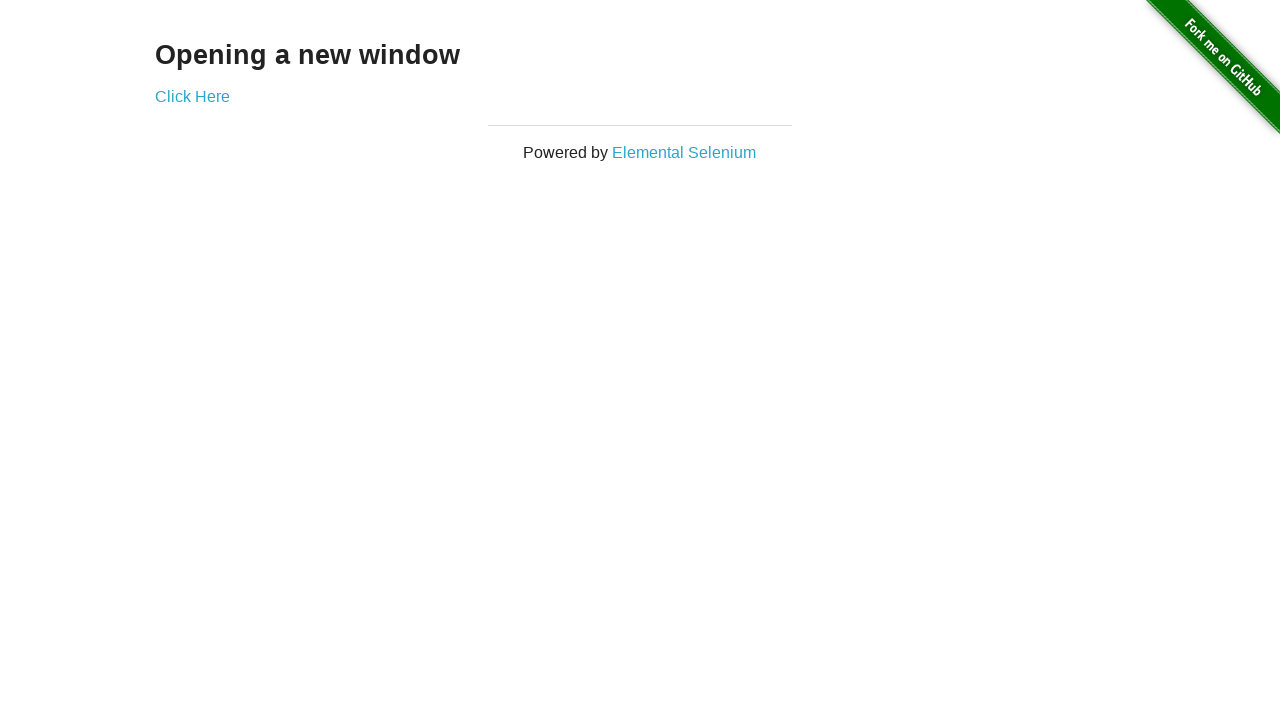

Verified initial page title is 'The Internet'
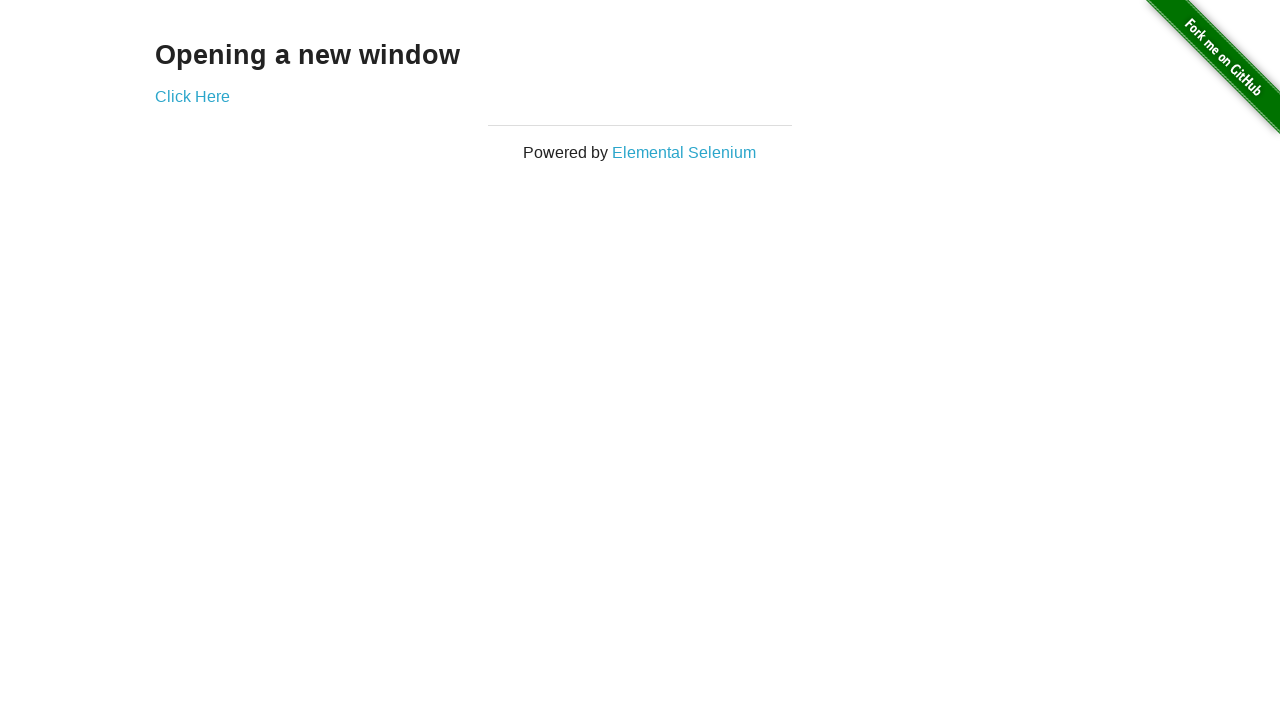

Clicked 'Click Here' button to open new window at (192, 96) on xpath=//*[text()='Click Here']
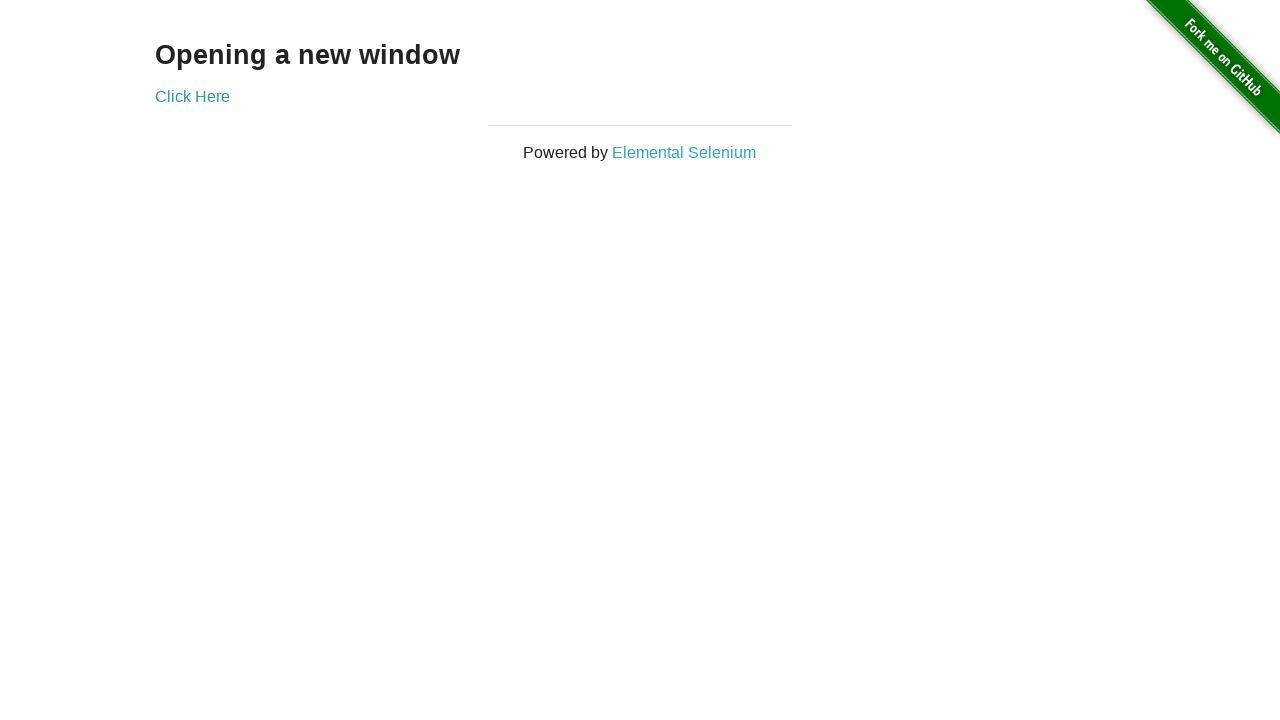

Captured reference to newly opened window
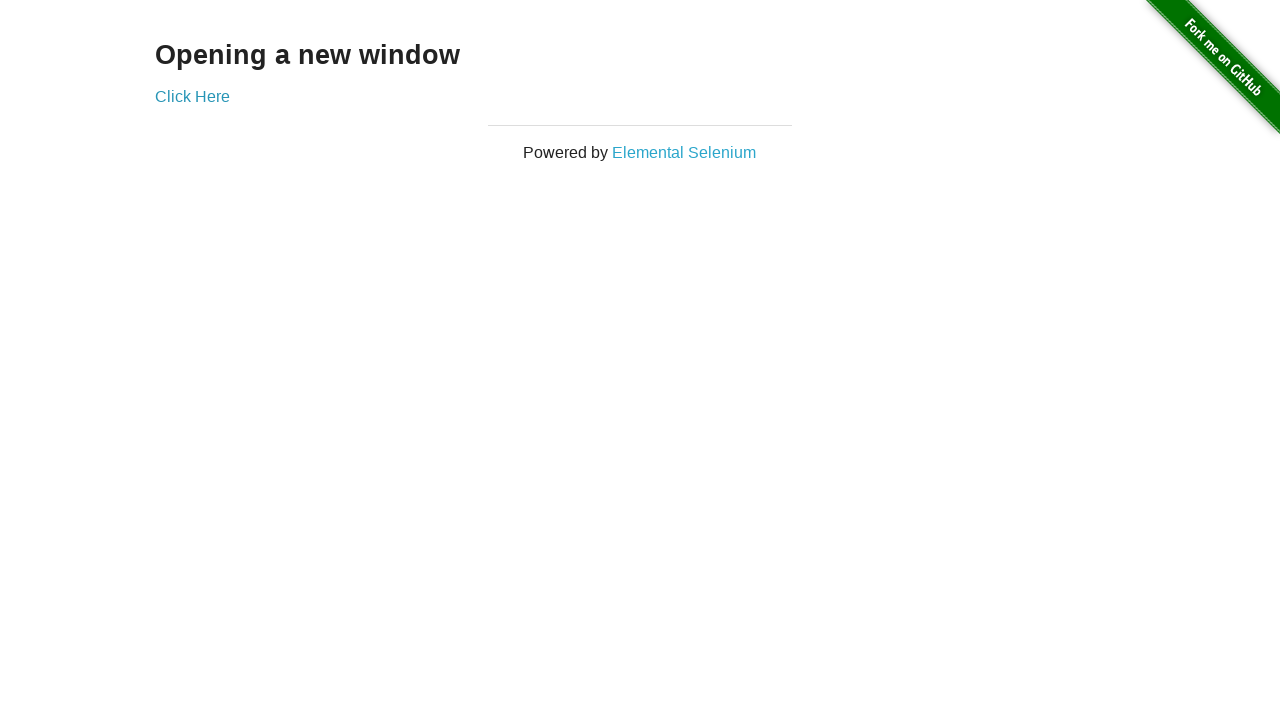

Waited for new window to fully load
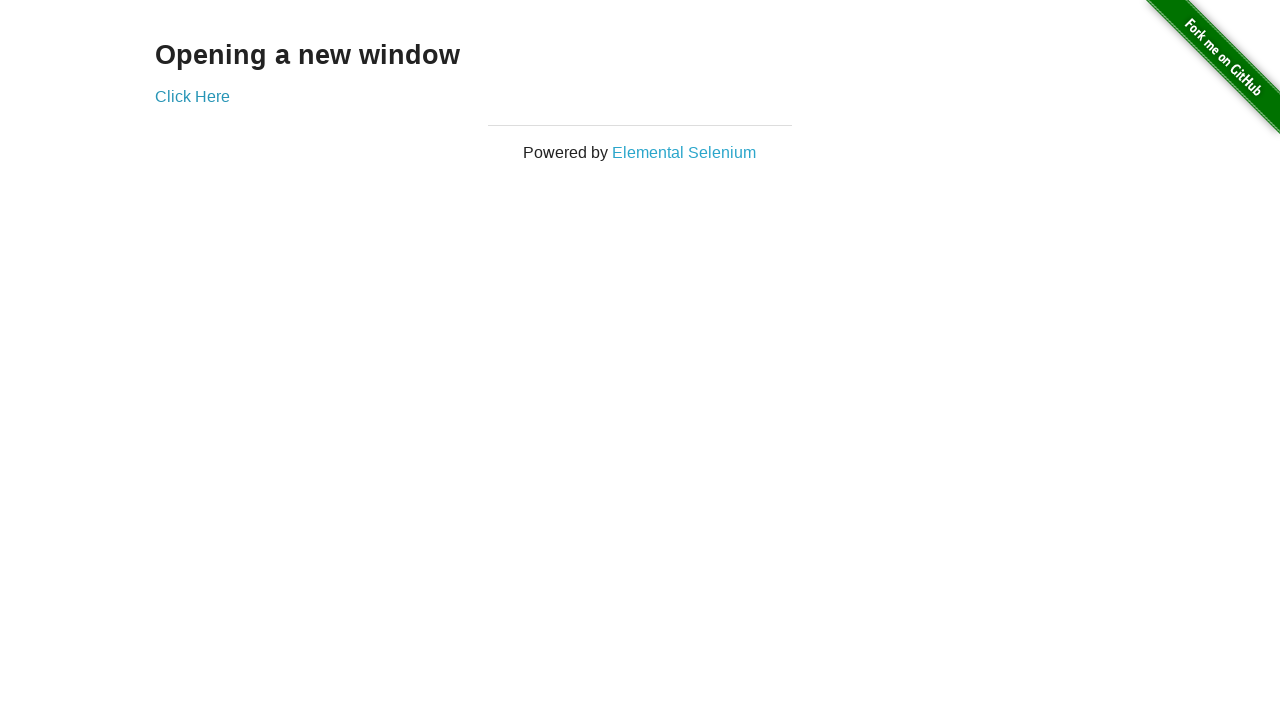

Verified new window title is 'New Window'
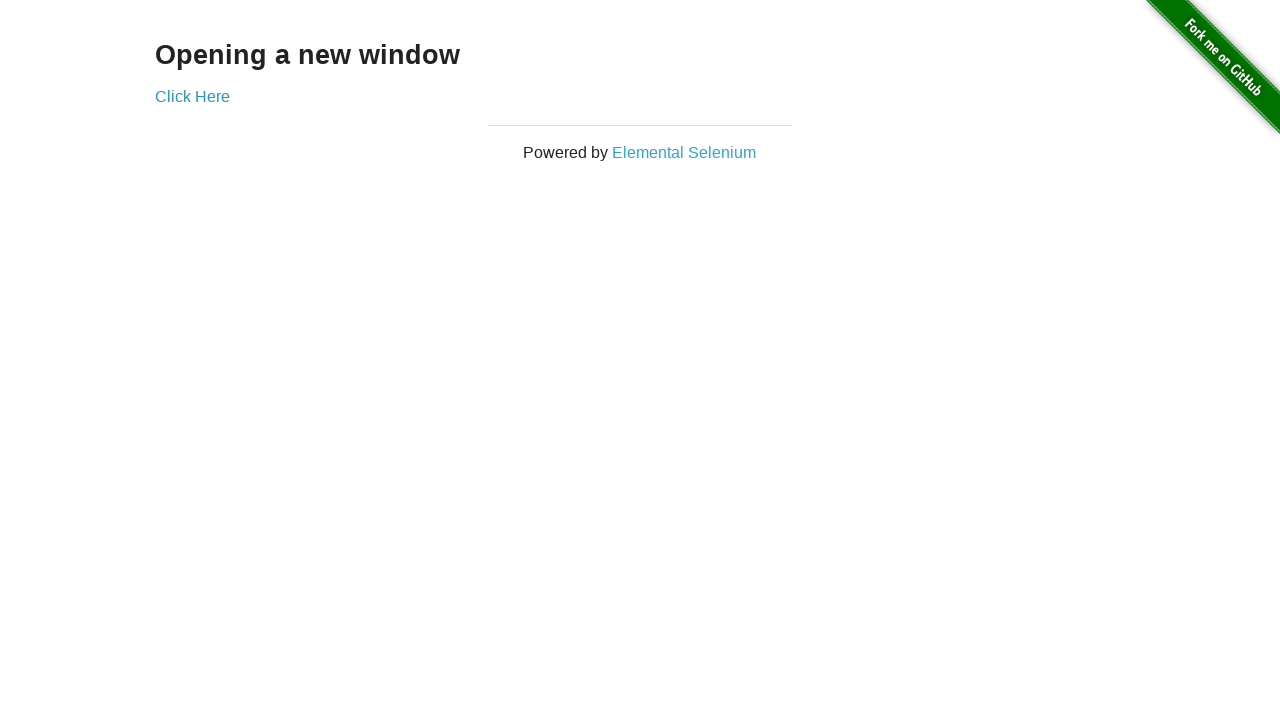

Switched back to first window
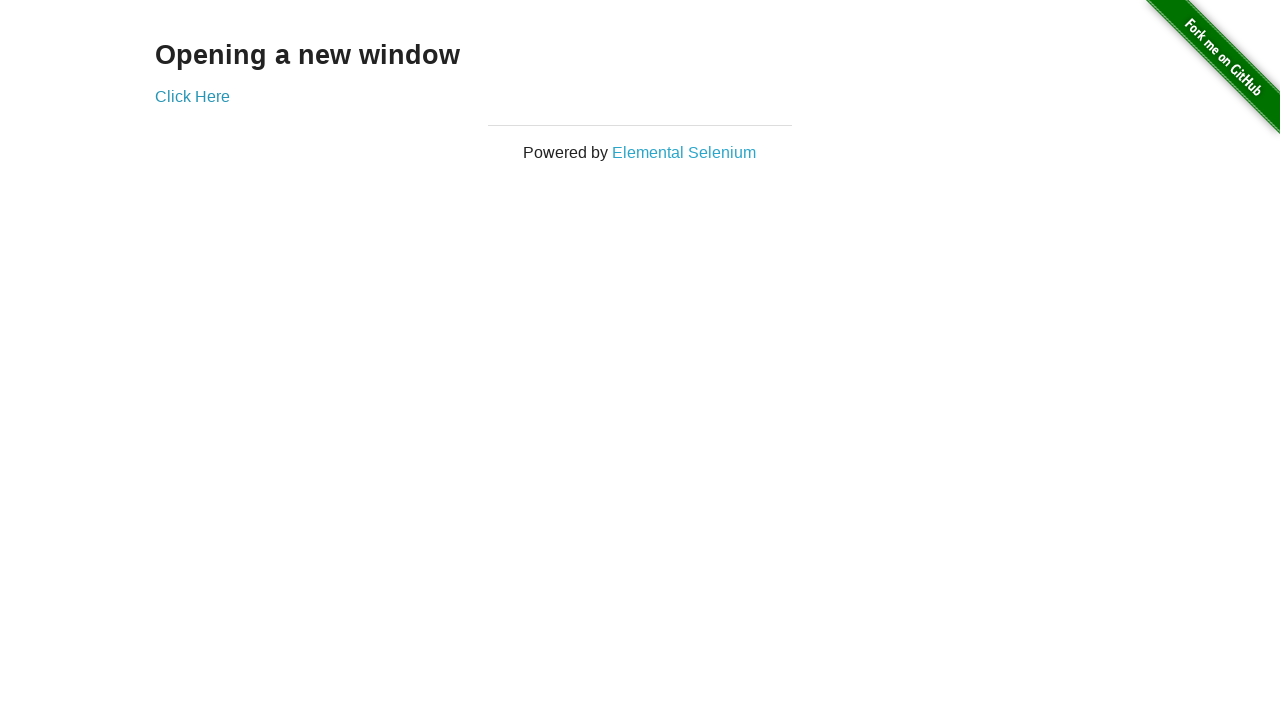

Verified first window title is still 'The Internet'
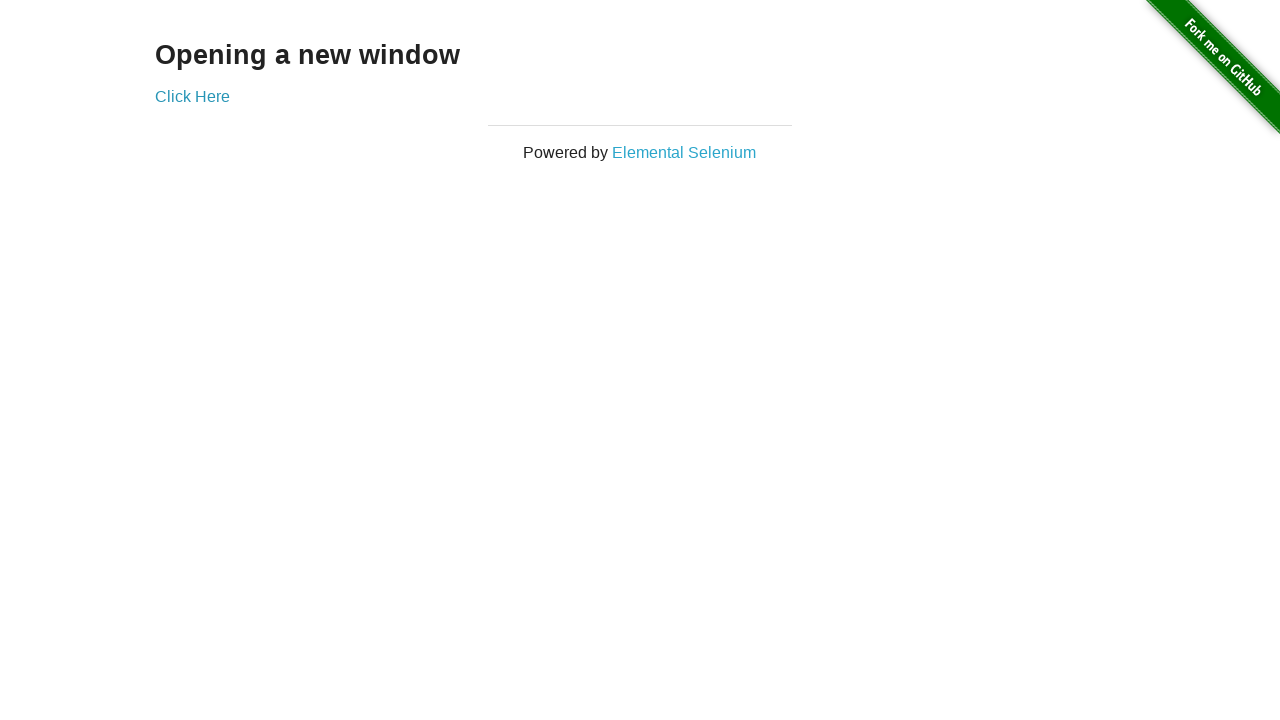

Switched to second window
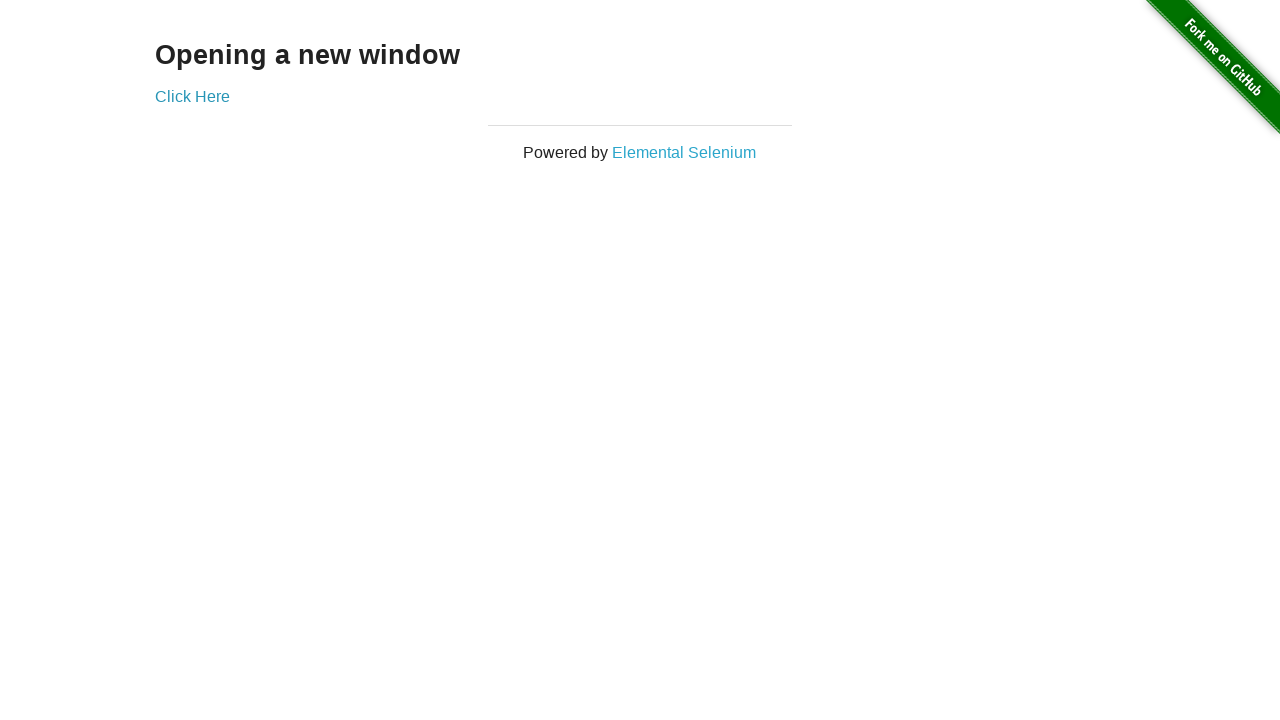

Switched back to first window again
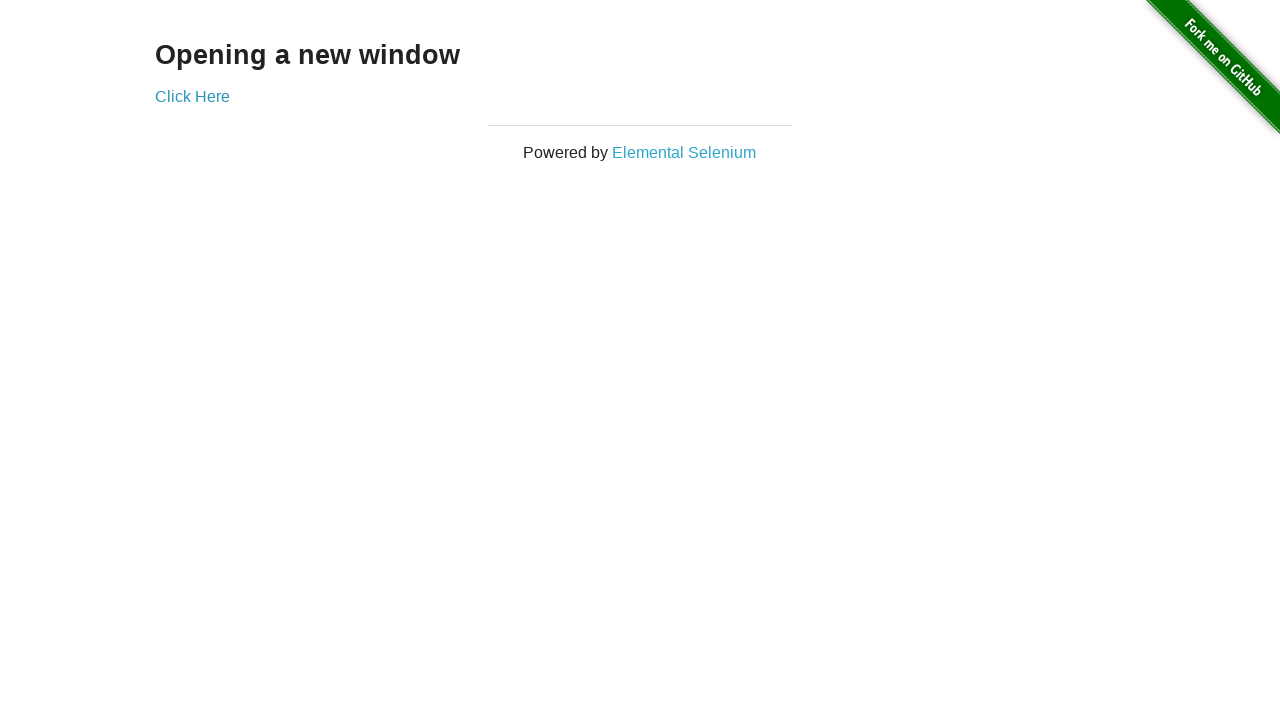

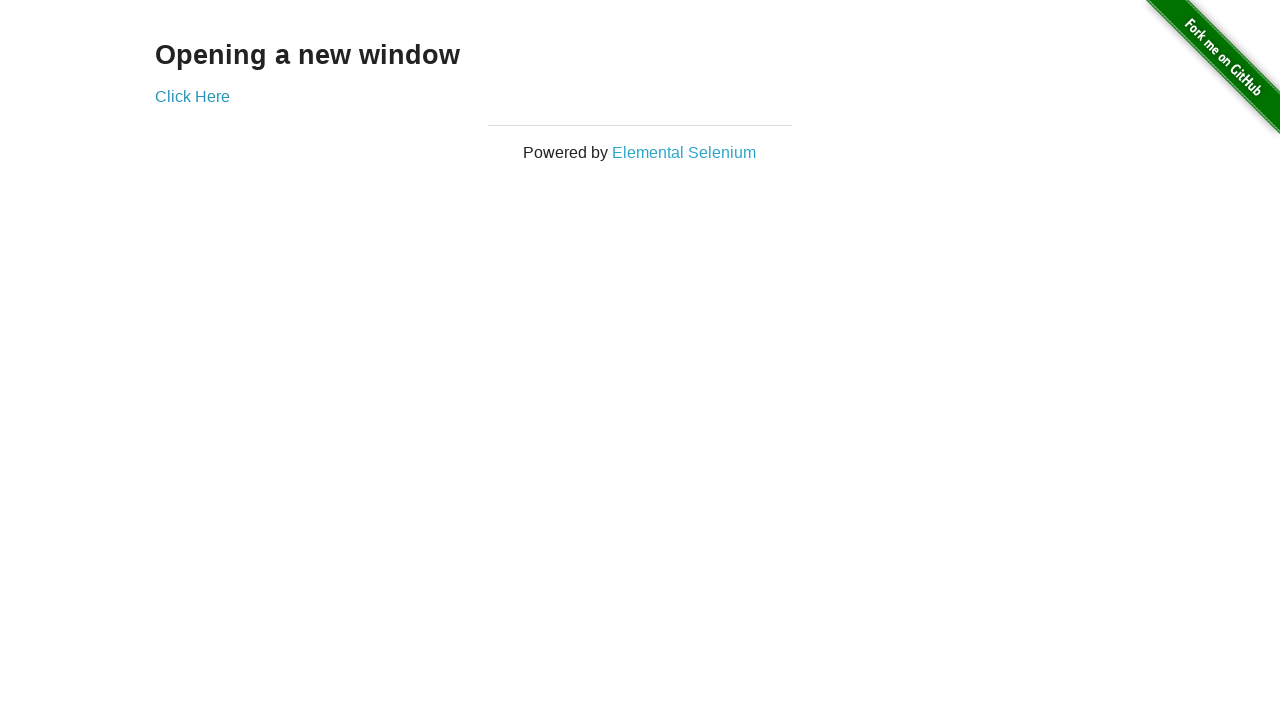